Opens all links from the first column of the footer section in new tabs and switches between them

Starting URL: https://rahulshettyacademy.com/AutomationPractice/

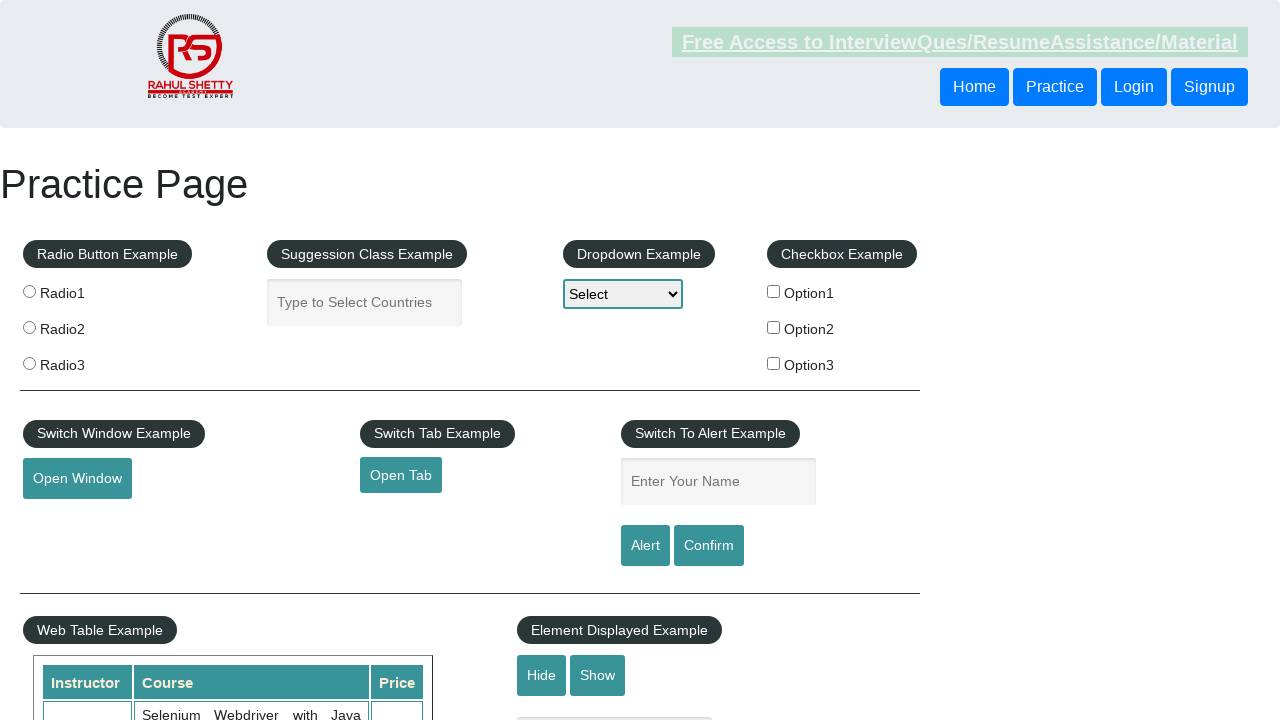

Located footer section with ID 'gf-BIG'
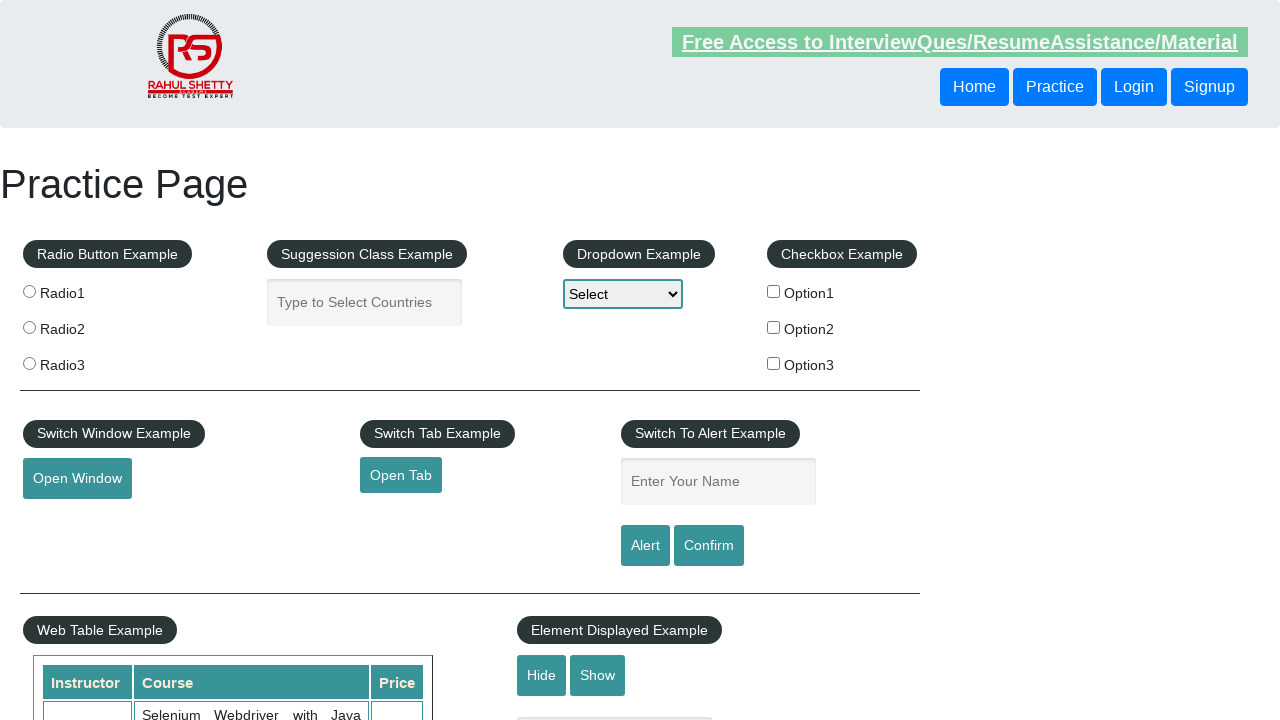

Located first column in footer table
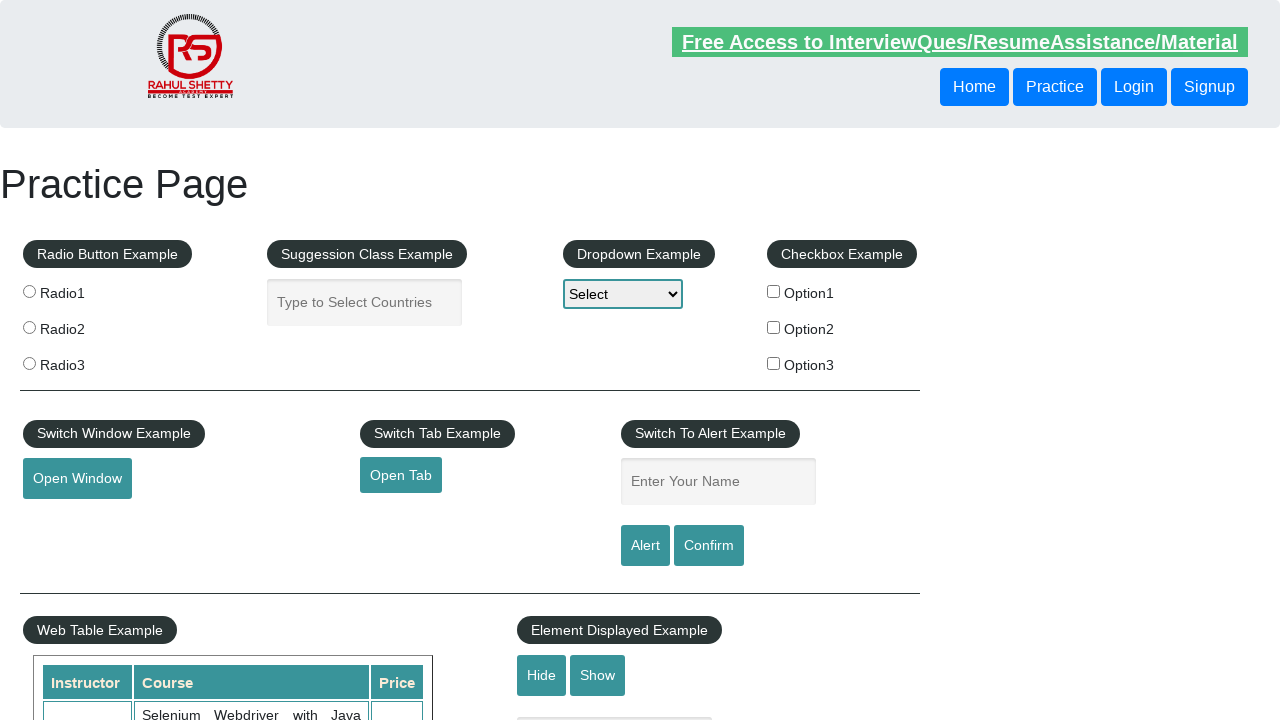

Located all links in the first column
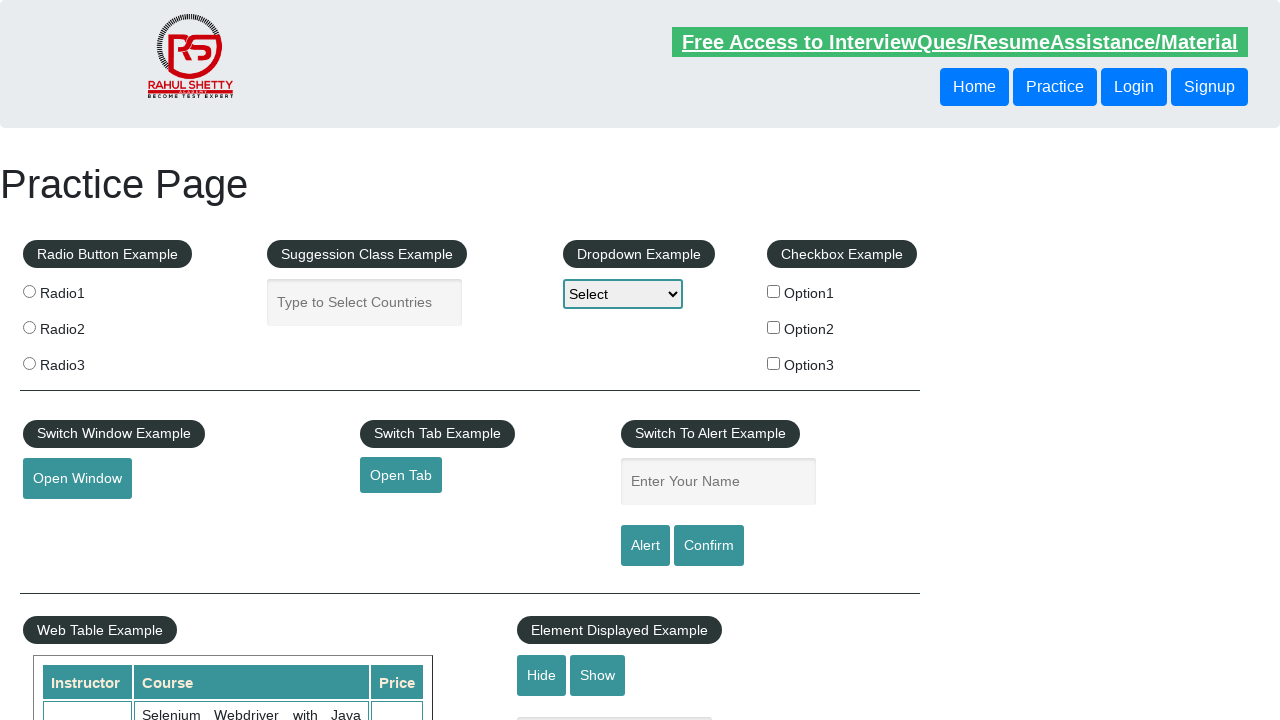

Found 5 links in the first column
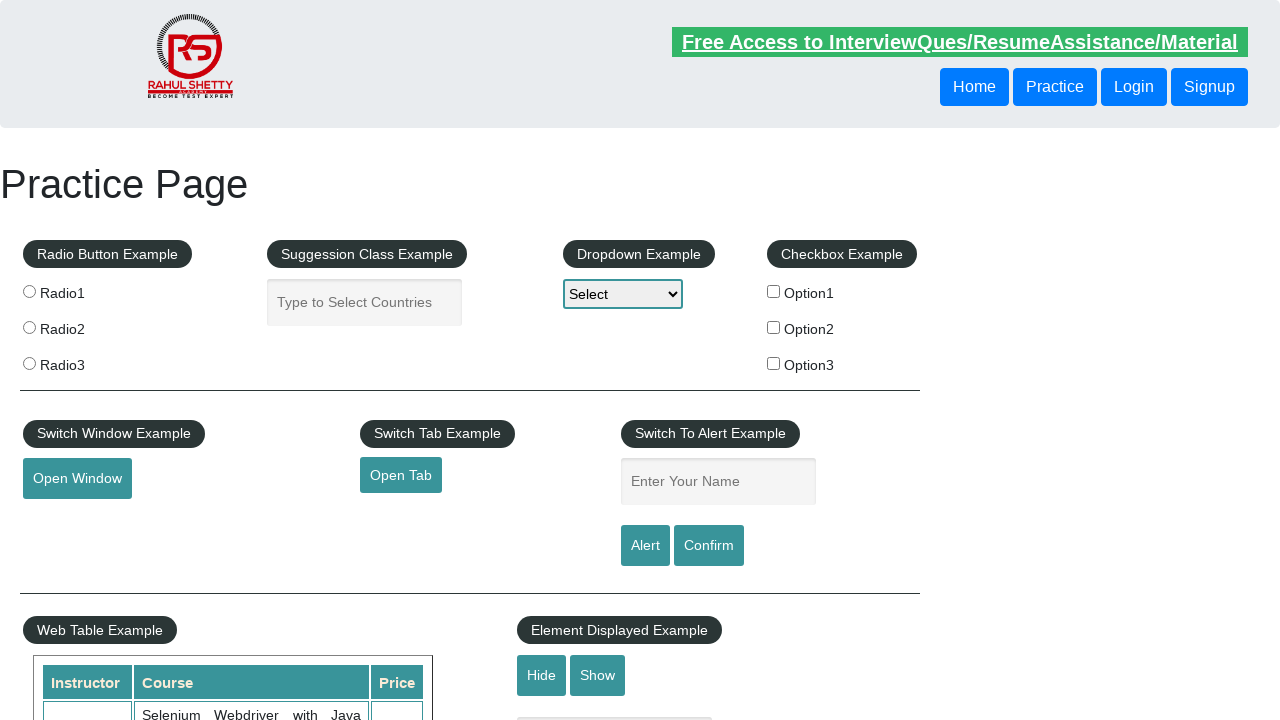

Opened link 1 in new tab using Ctrl+Click at (68, 520) on #gf-BIG >> xpath=//table/tbody/tr/td[1]/ul >> a >> nth=1
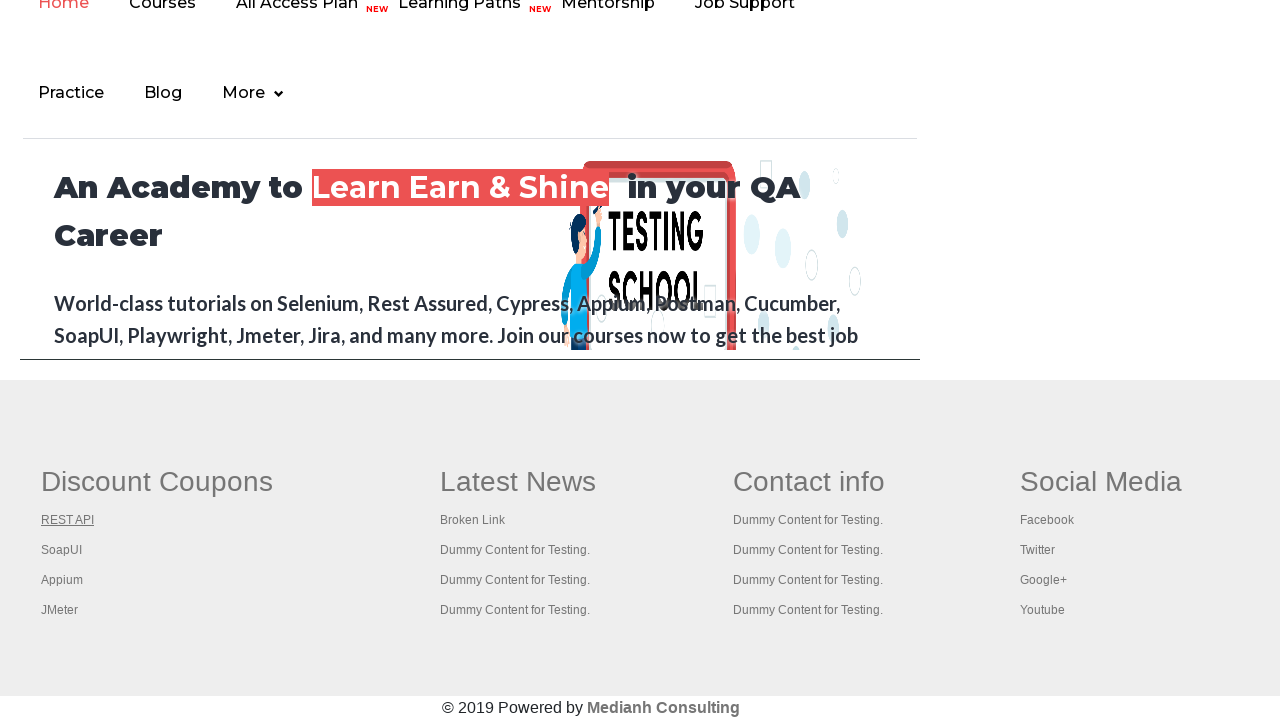

New tab 1 loaded successfully
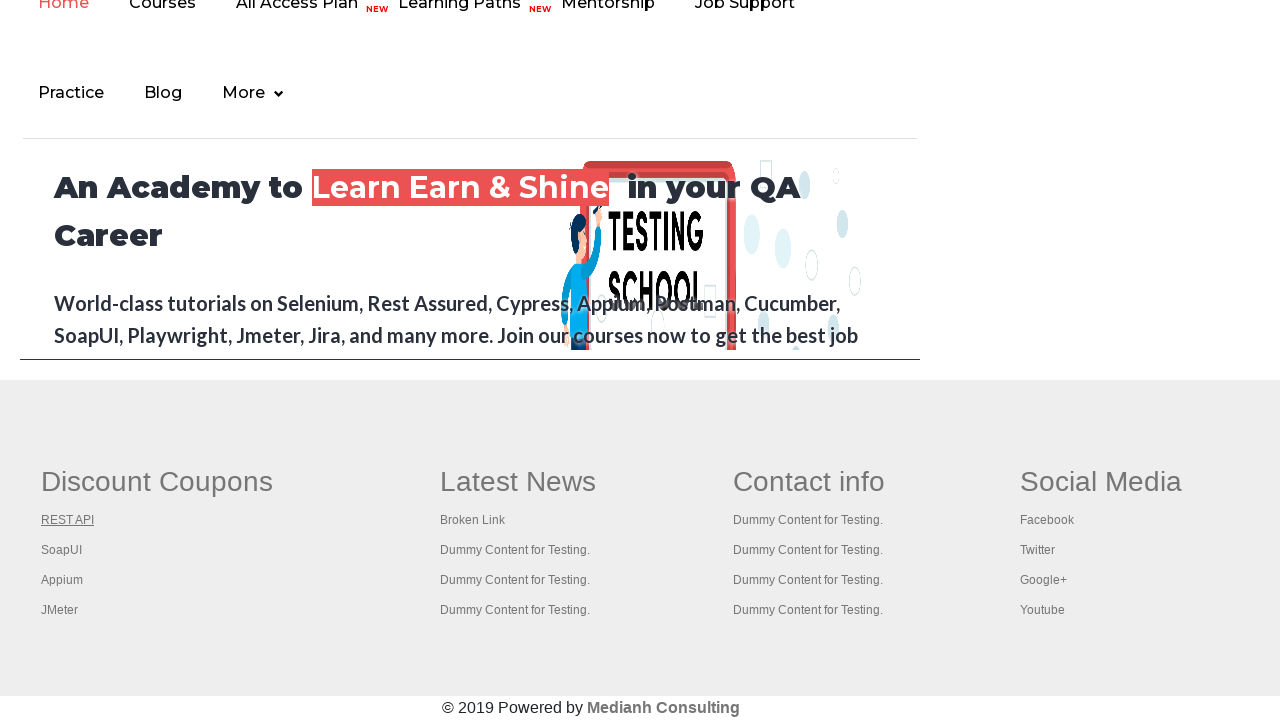

Opened link 2 in new tab using Ctrl+Click at (62, 550) on #gf-BIG >> xpath=//table/tbody/tr/td[1]/ul >> a >> nth=2
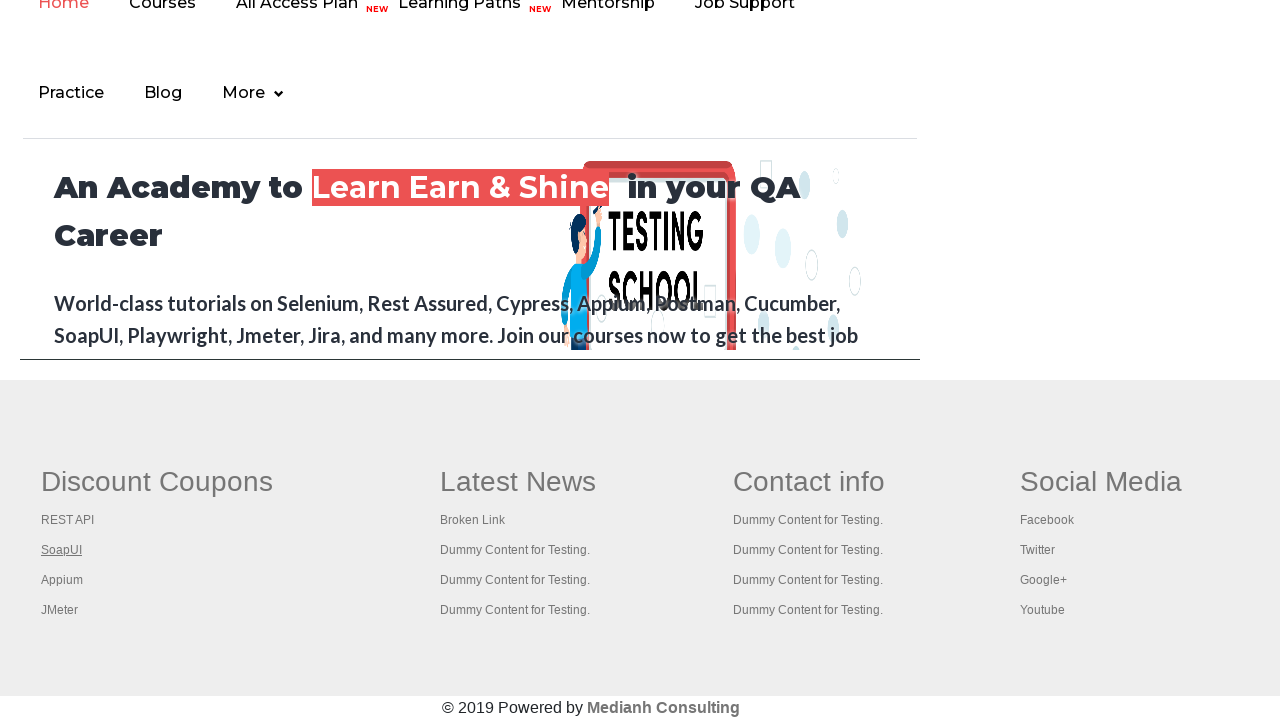

New tab 2 loaded successfully
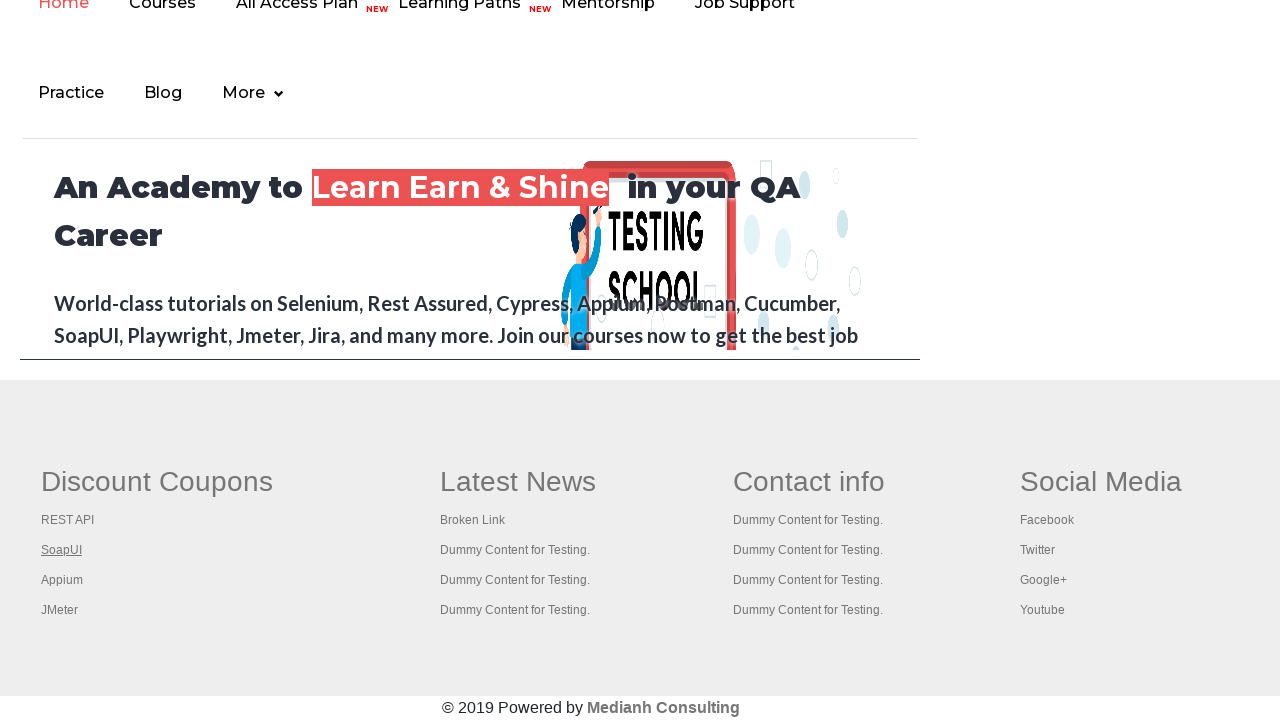

Opened link 3 in new tab using Ctrl+Click at (62, 580) on #gf-BIG >> xpath=//table/tbody/tr/td[1]/ul >> a >> nth=3
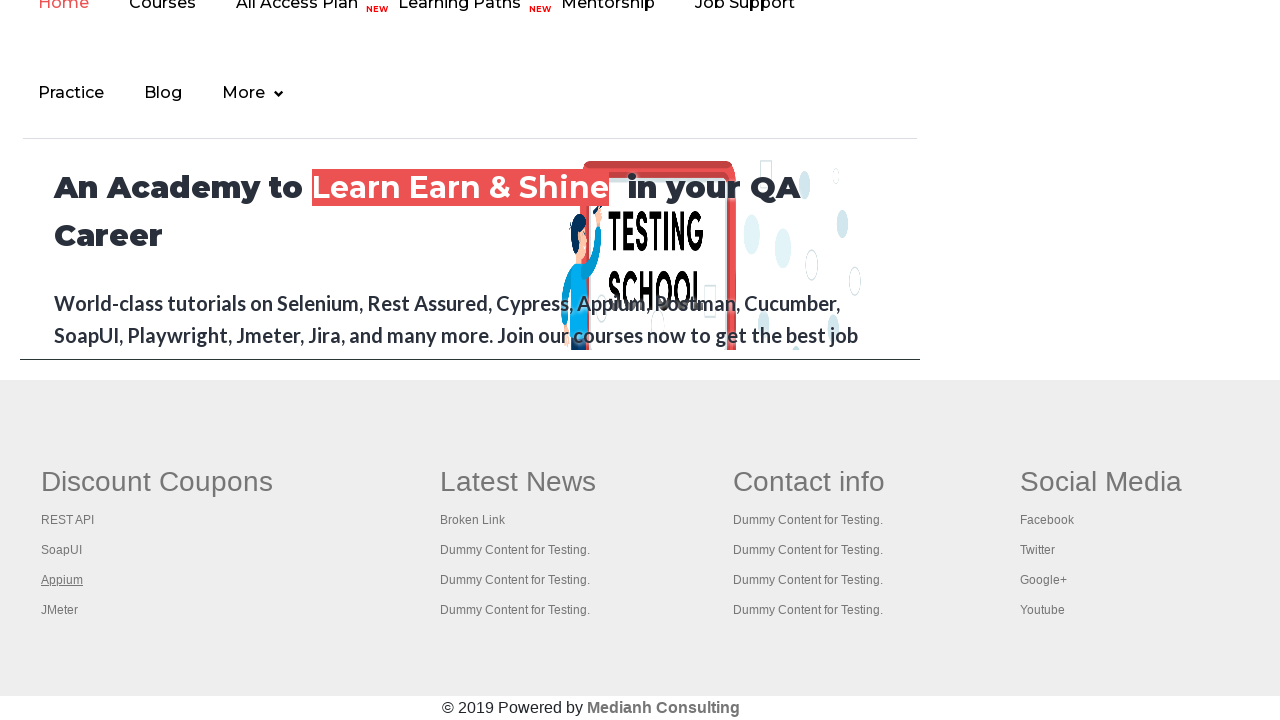

New tab 3 loaded successfully
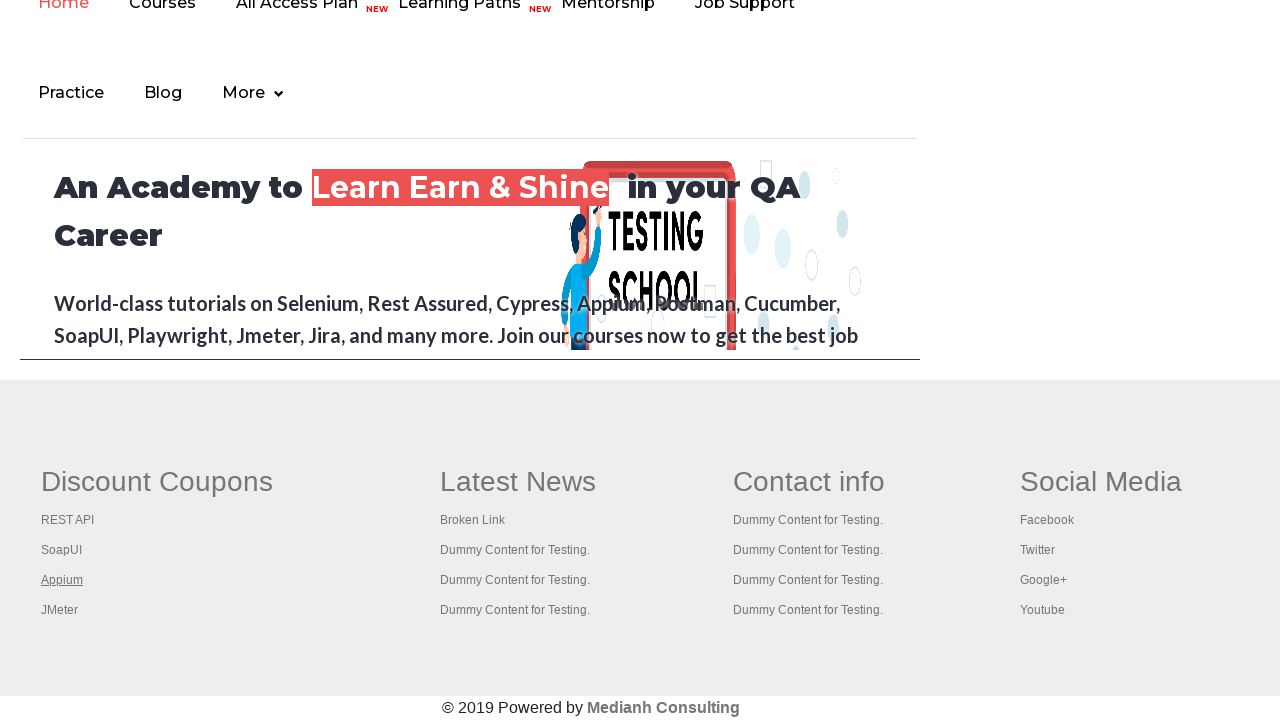

Opened link 4 in new tab using Ctrl+Click at (60, 610) on #gf-BIG >> xpath=//table/tbody/tr/td[1]/ul >> a >> nth=4
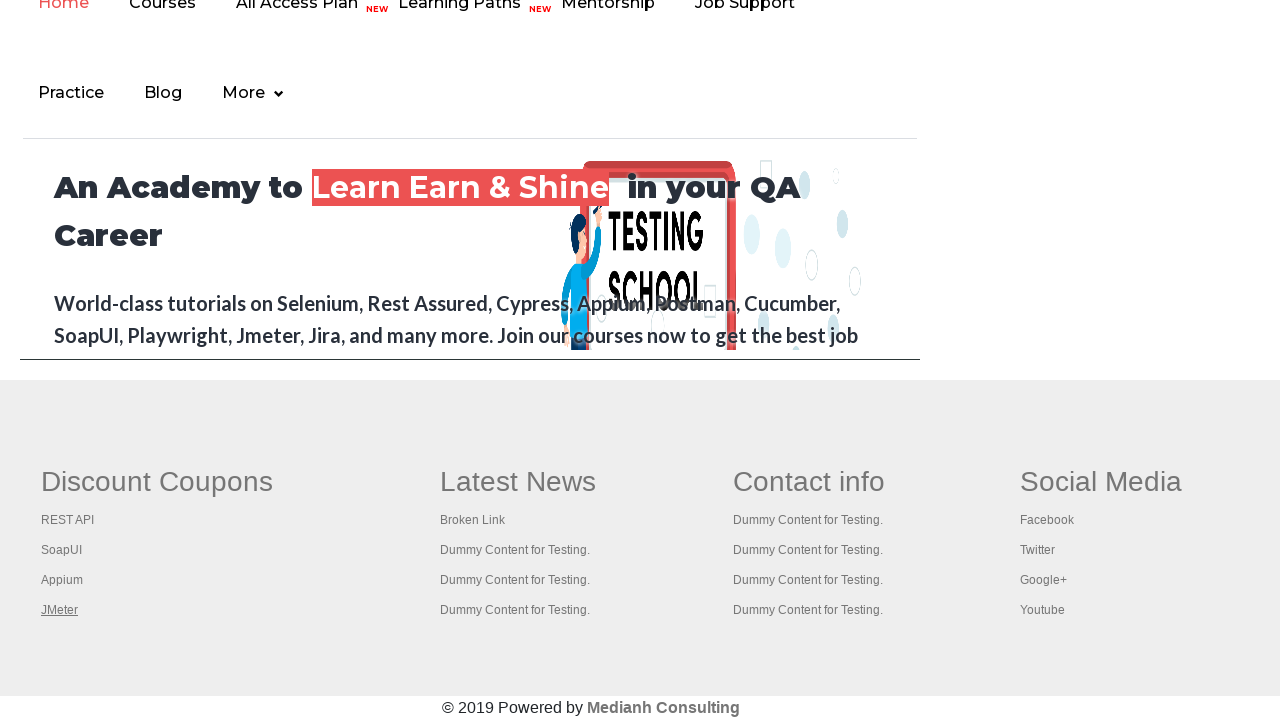

New tab 4 loaded successfully
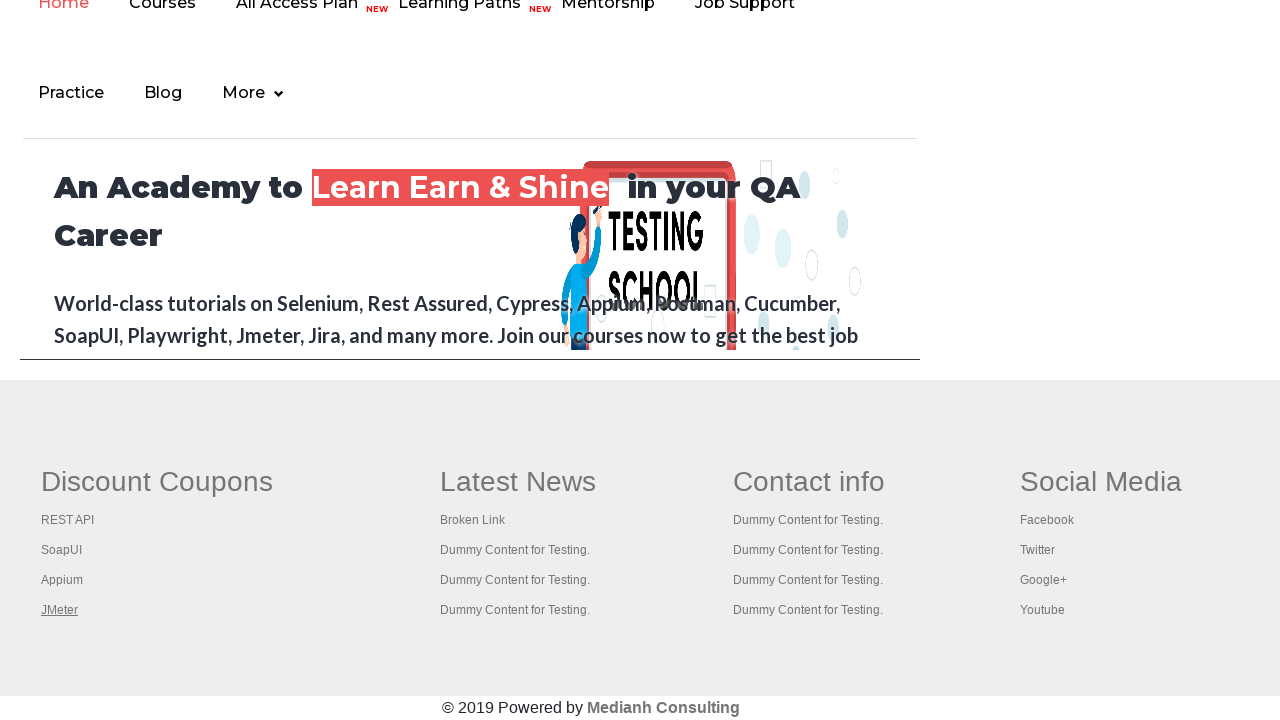

Switched to a tab and brought it to front
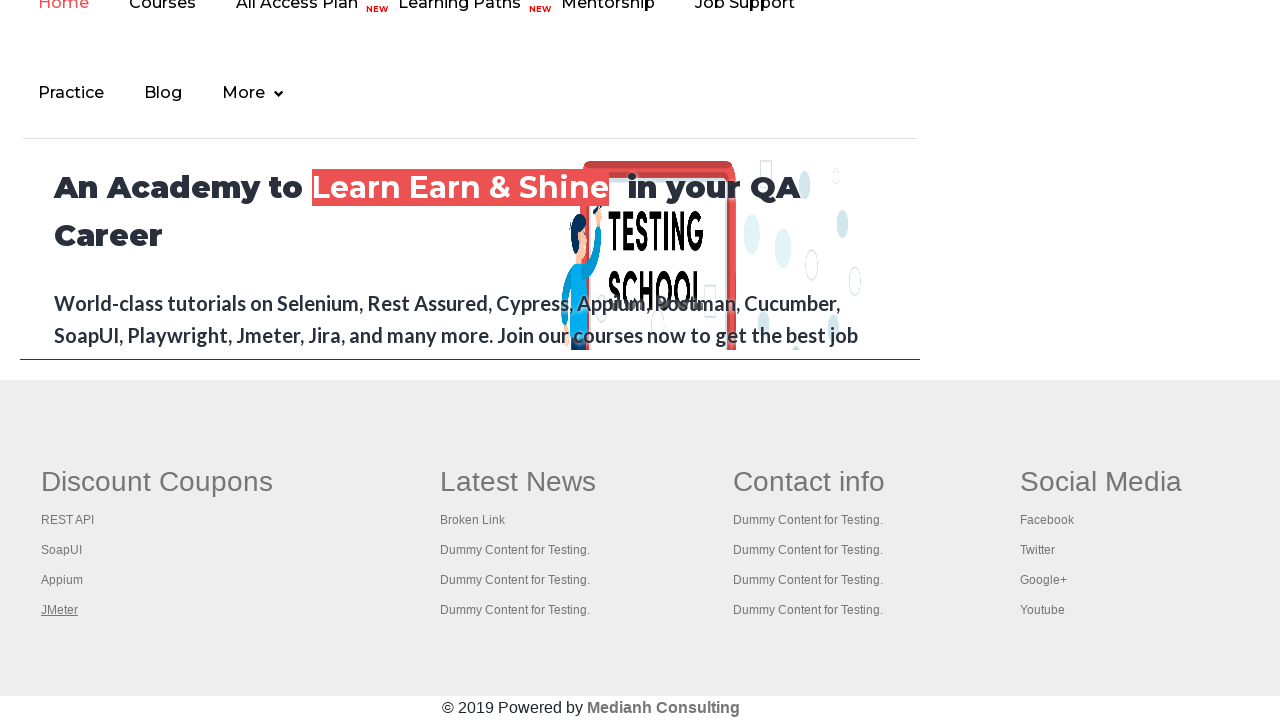

Switched to a tab and brought it to front
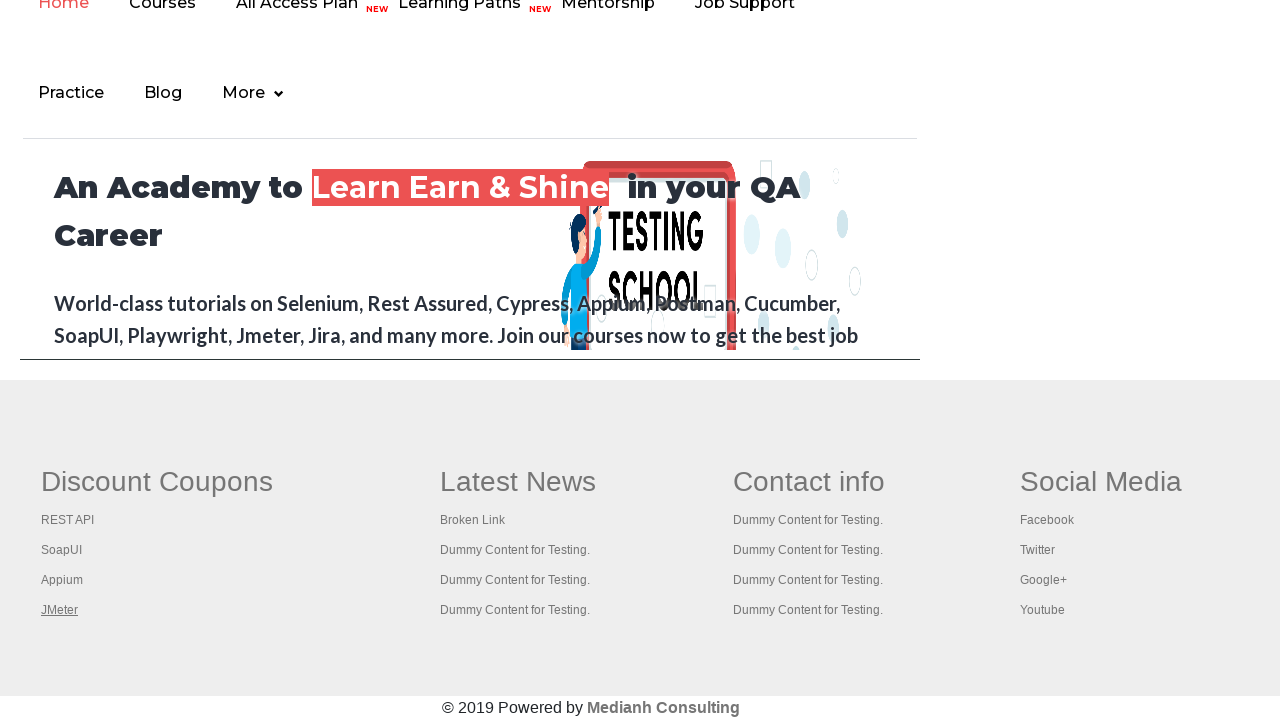

Switched to a tab and brought it to front
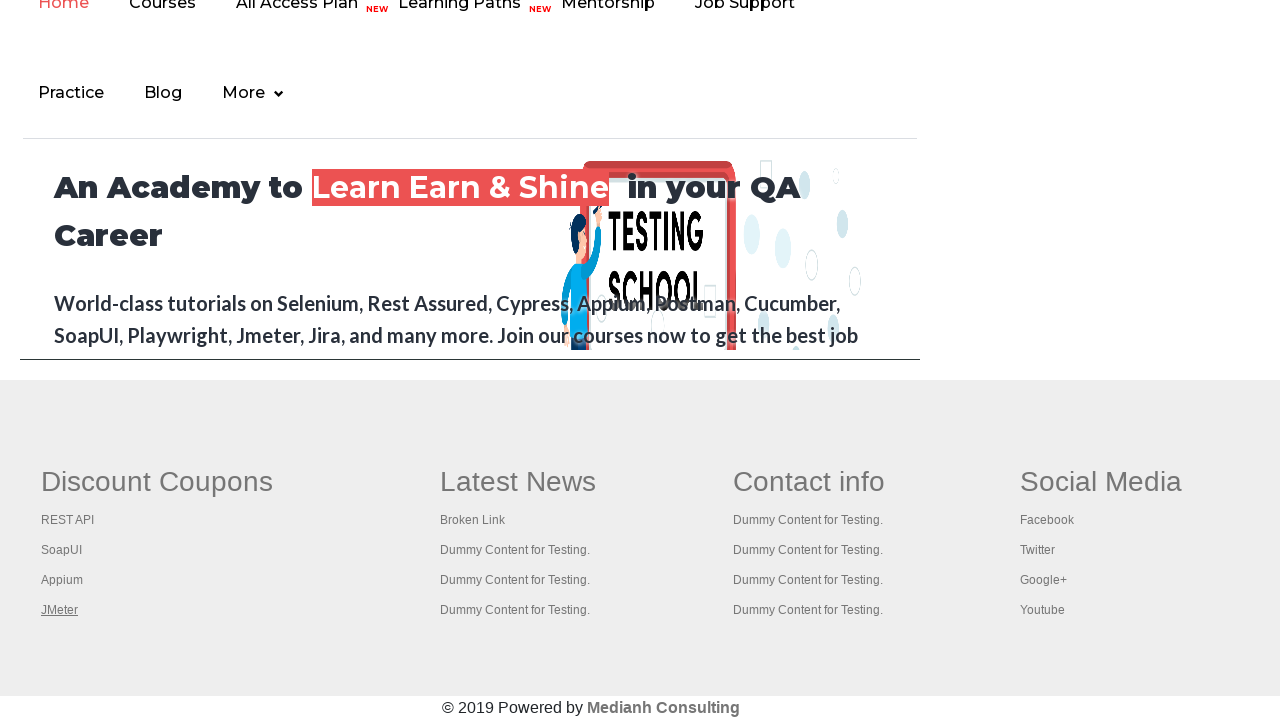

Switched to a tab and brought it to front
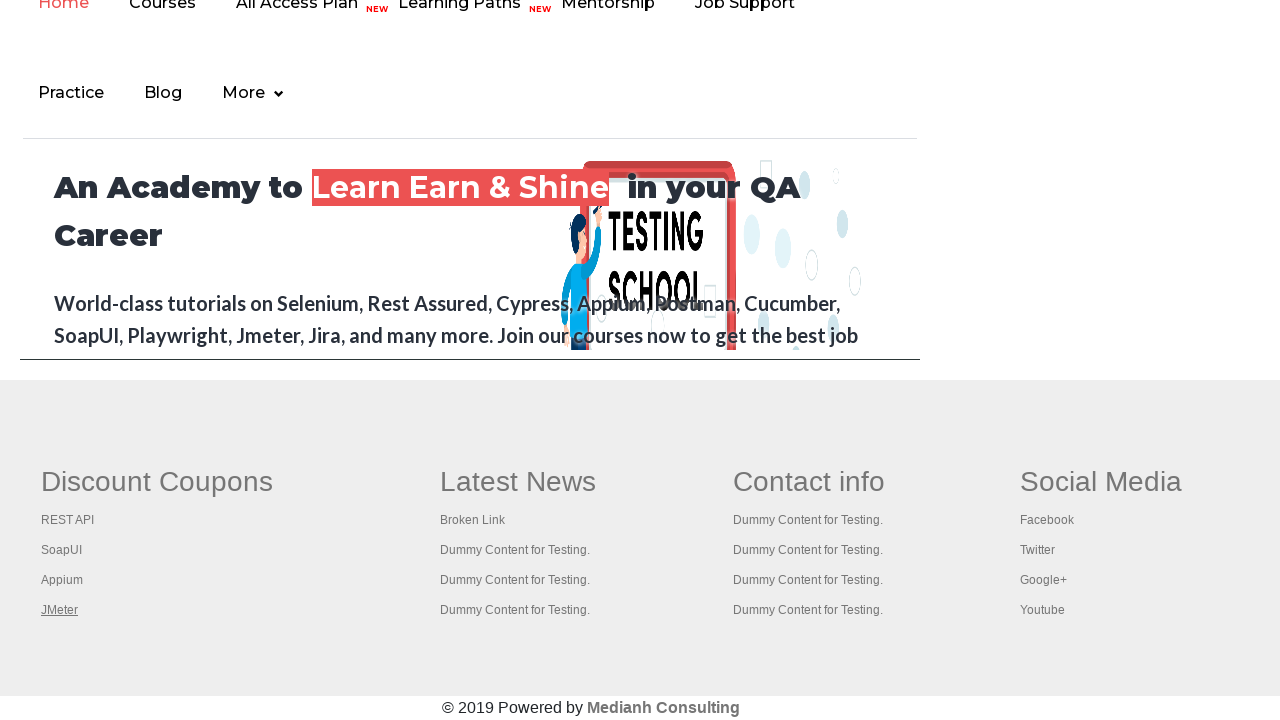

Switched to a tab and brought it to front
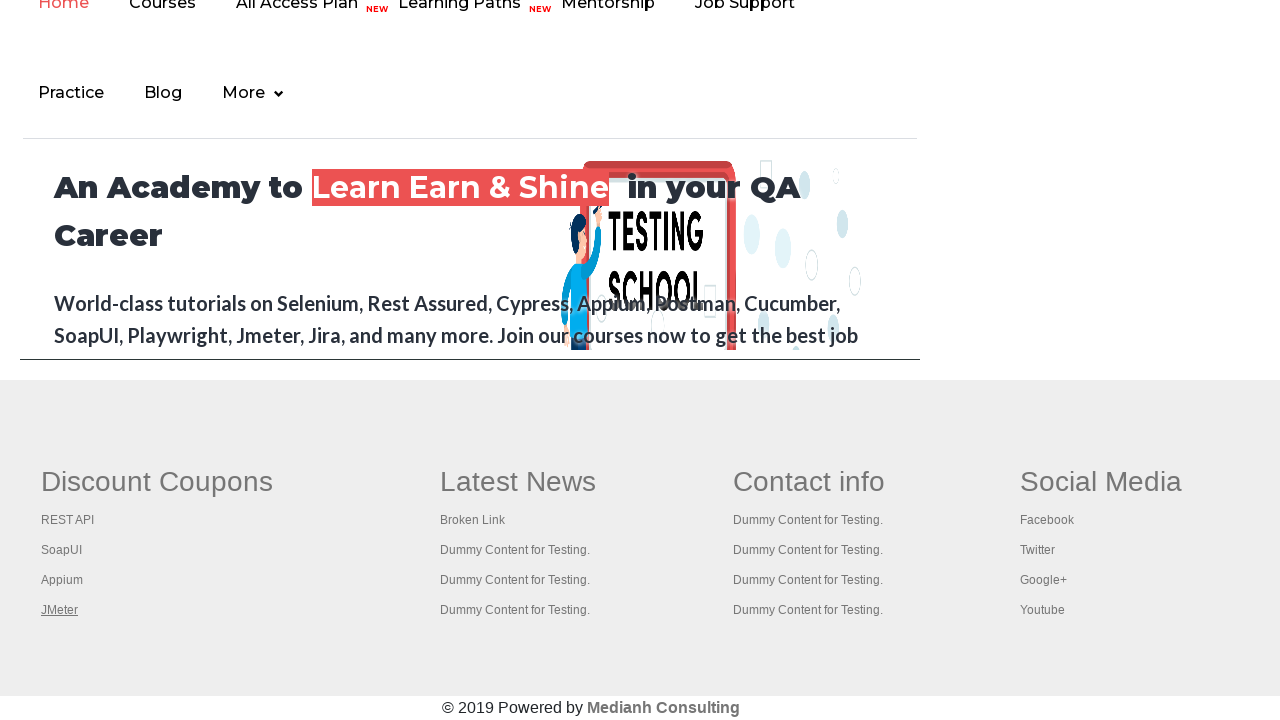

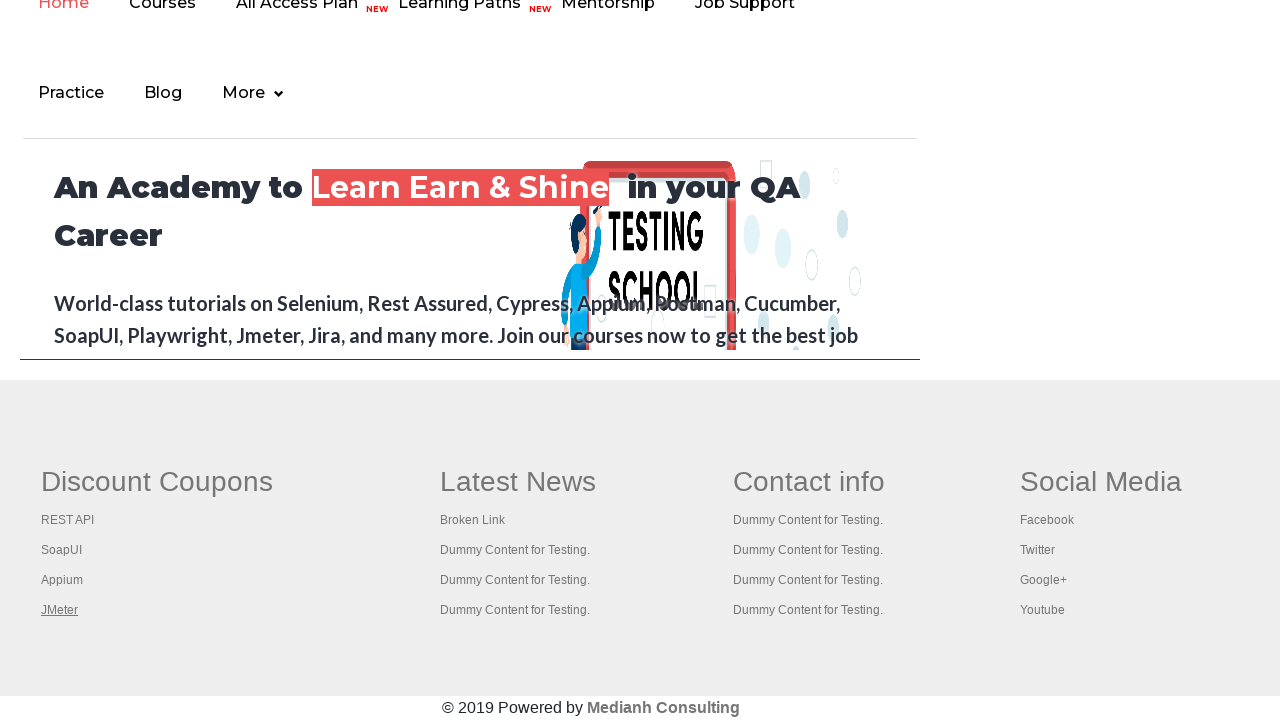